Tests dynamic controls functionality by checking if a text input field is enabled, clicking a toggle button to enable it, and verifying the field becomes enabled

Starting URL: https://v1.training-support.net/selenium/dynamic-controls

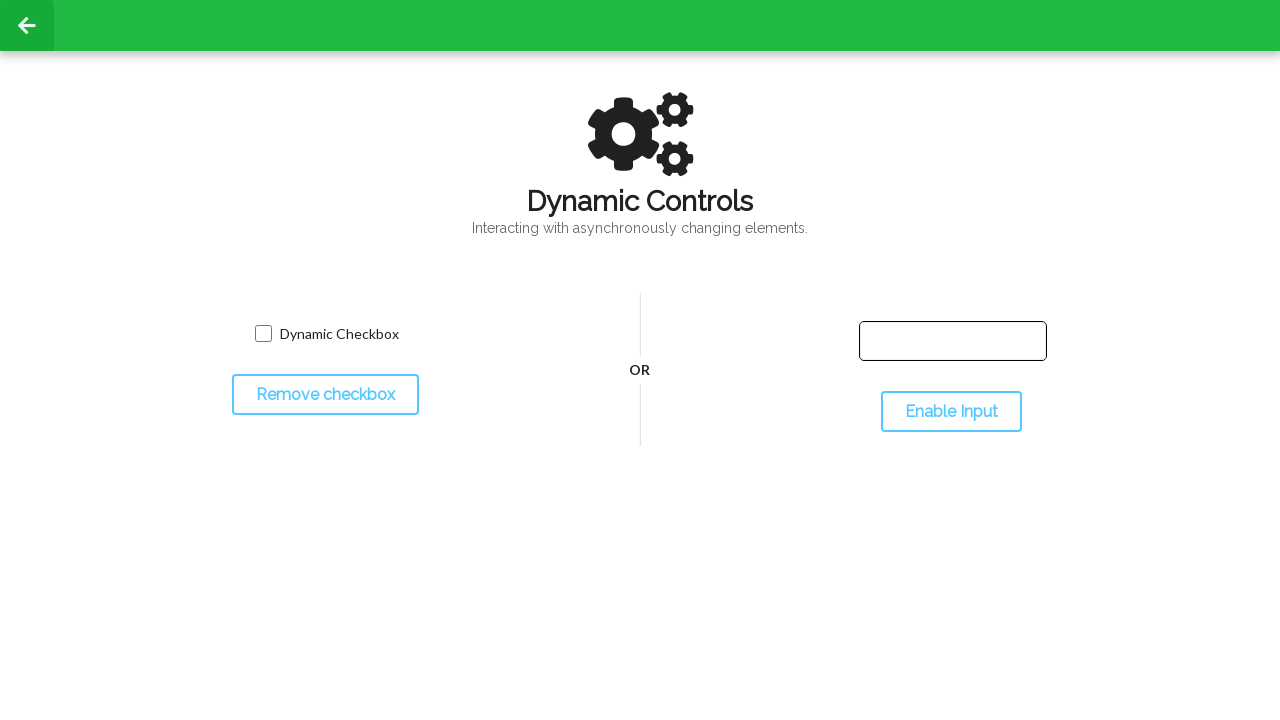

Located the text input field
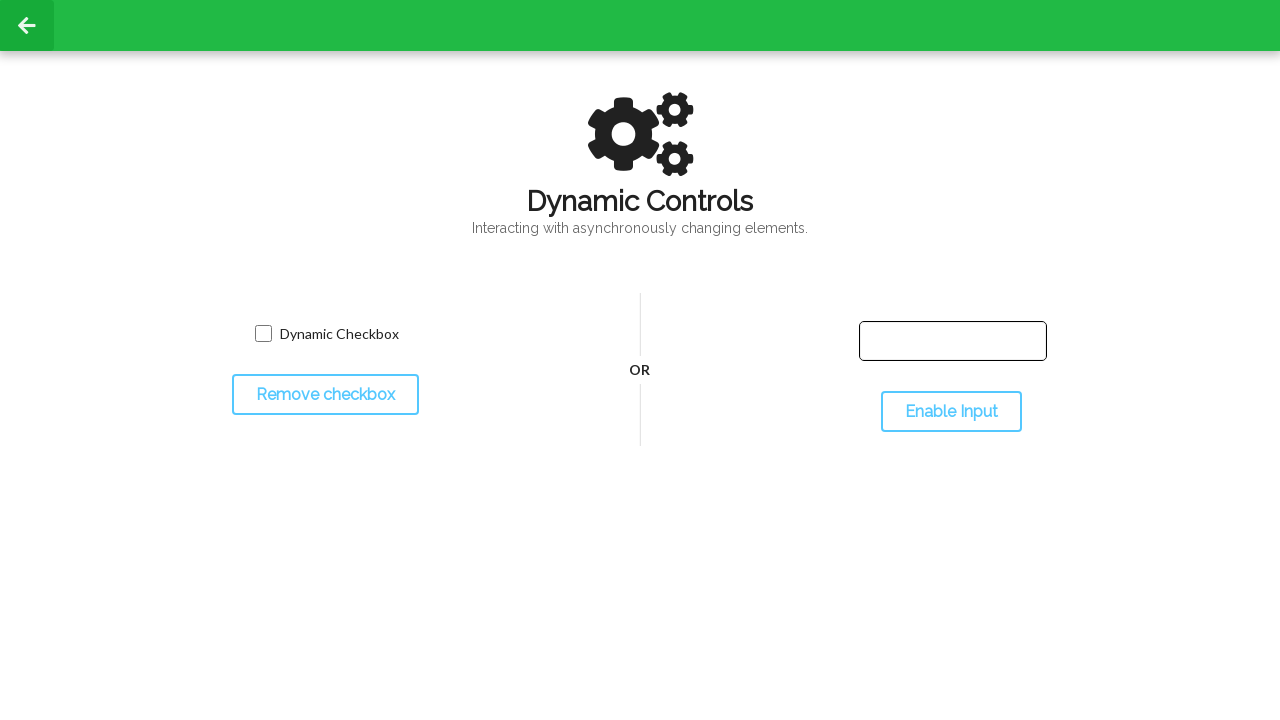

Confirmed text input field is present in disabled state
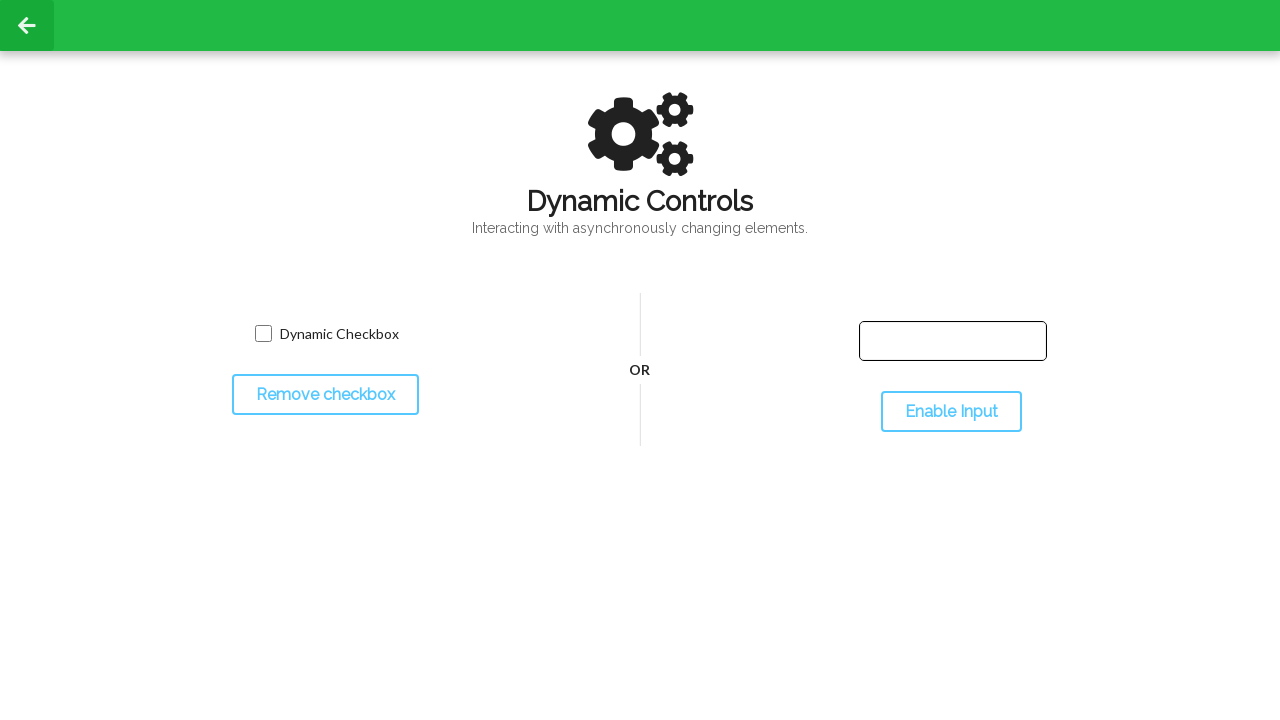

Clicked toggle button to enable the input field at (951, 412) on #toggleInput
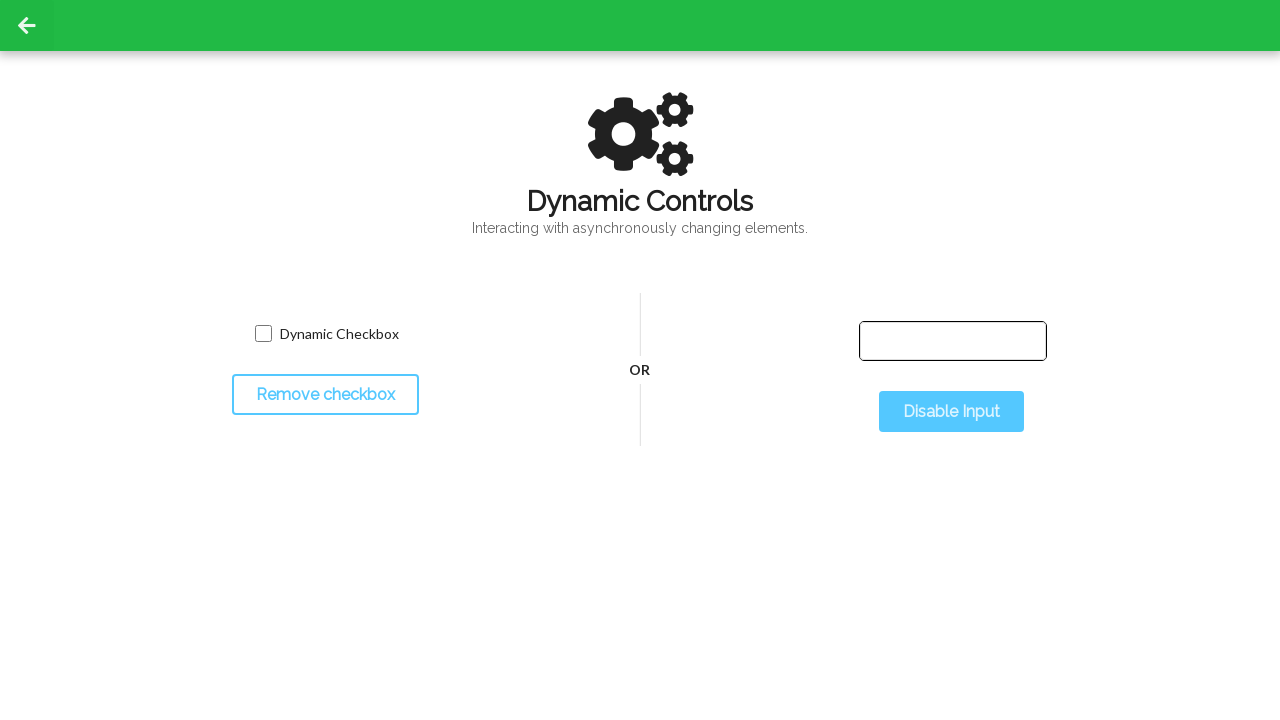

Verified that the text input field is now enabled
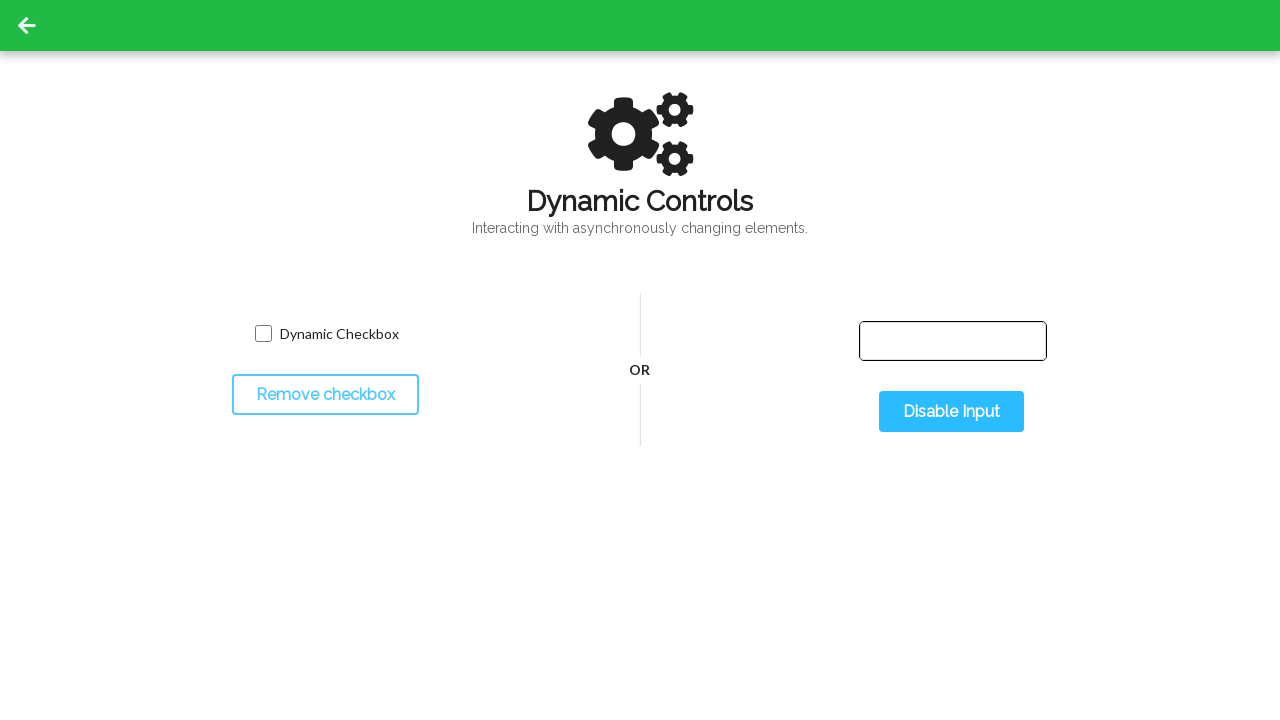

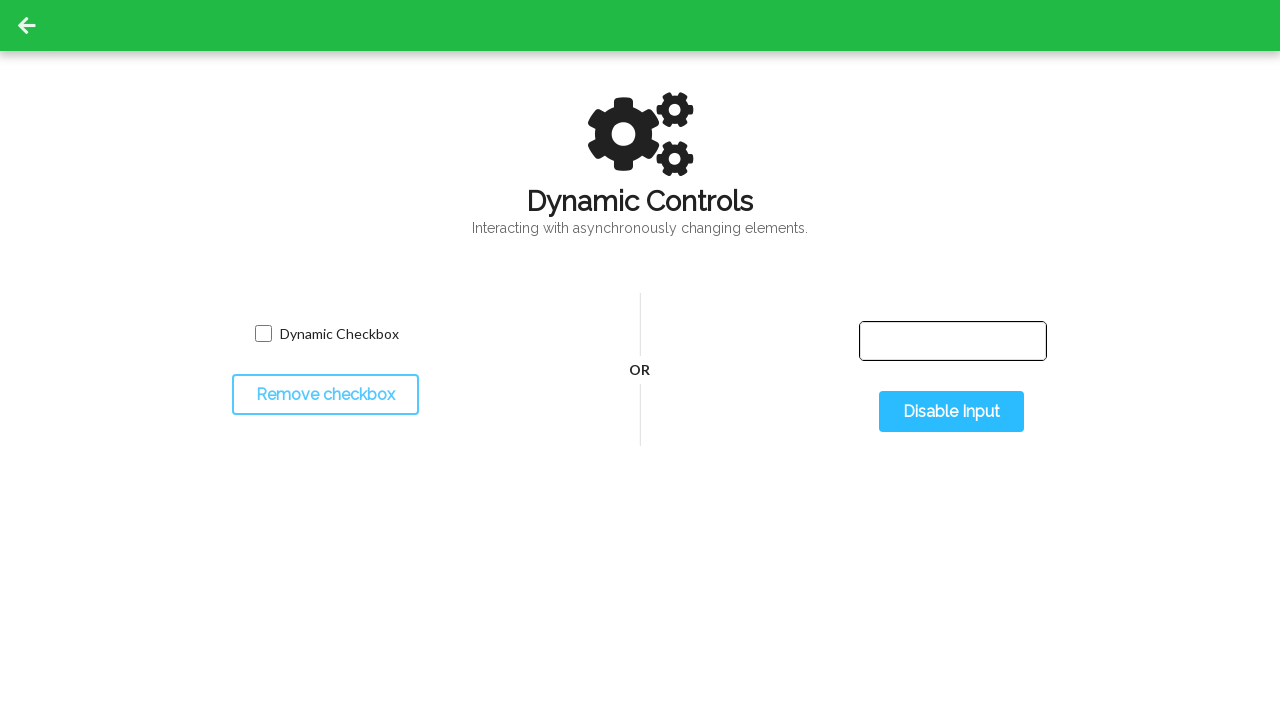